Tests file upload functionality by selecting a file and submitting the upload form, then verifying the success message

Starting URL: https://the-internet.herokuapp.com/upload

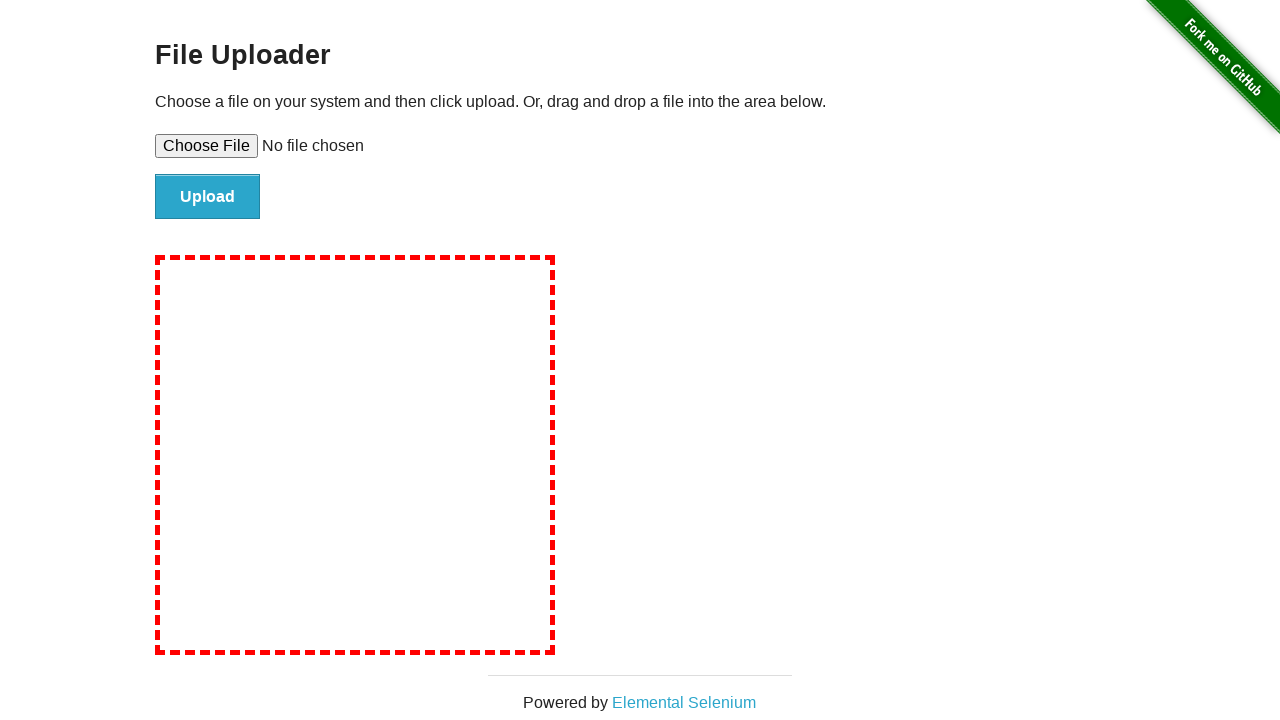

Selected temporary file for upload
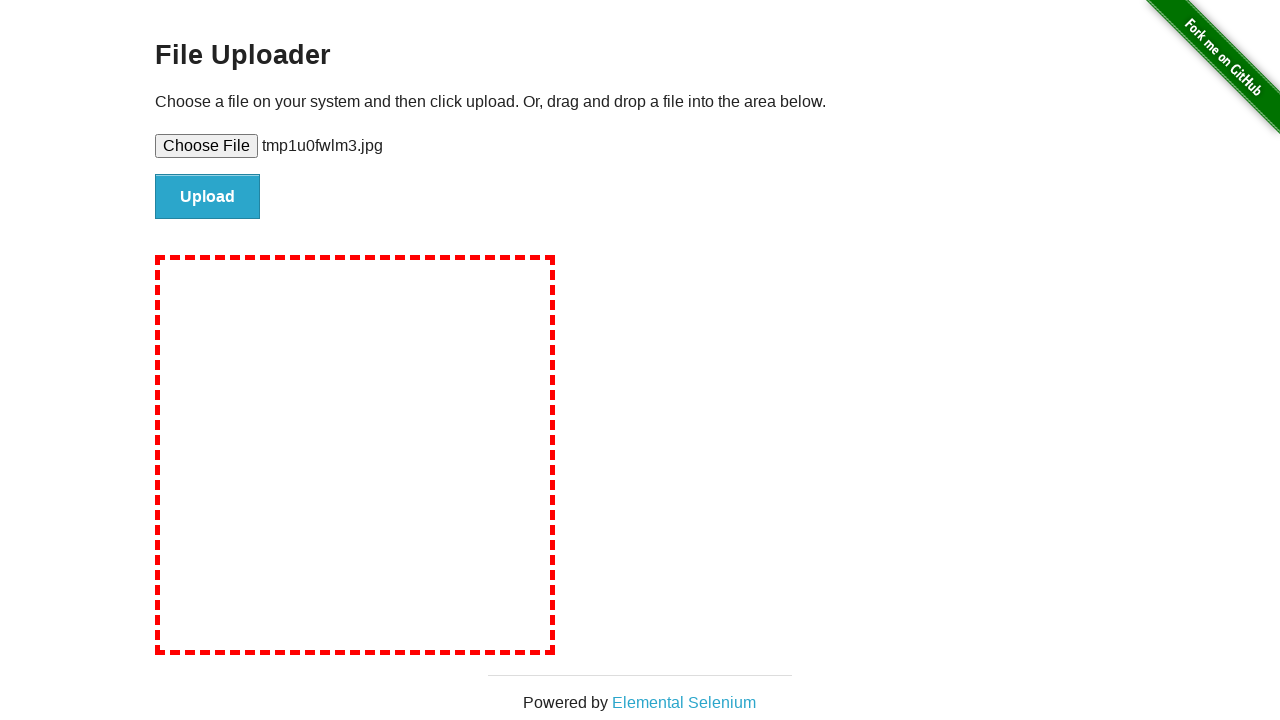

Clicked upload button to submit the file at (208, 197) on #file-submit
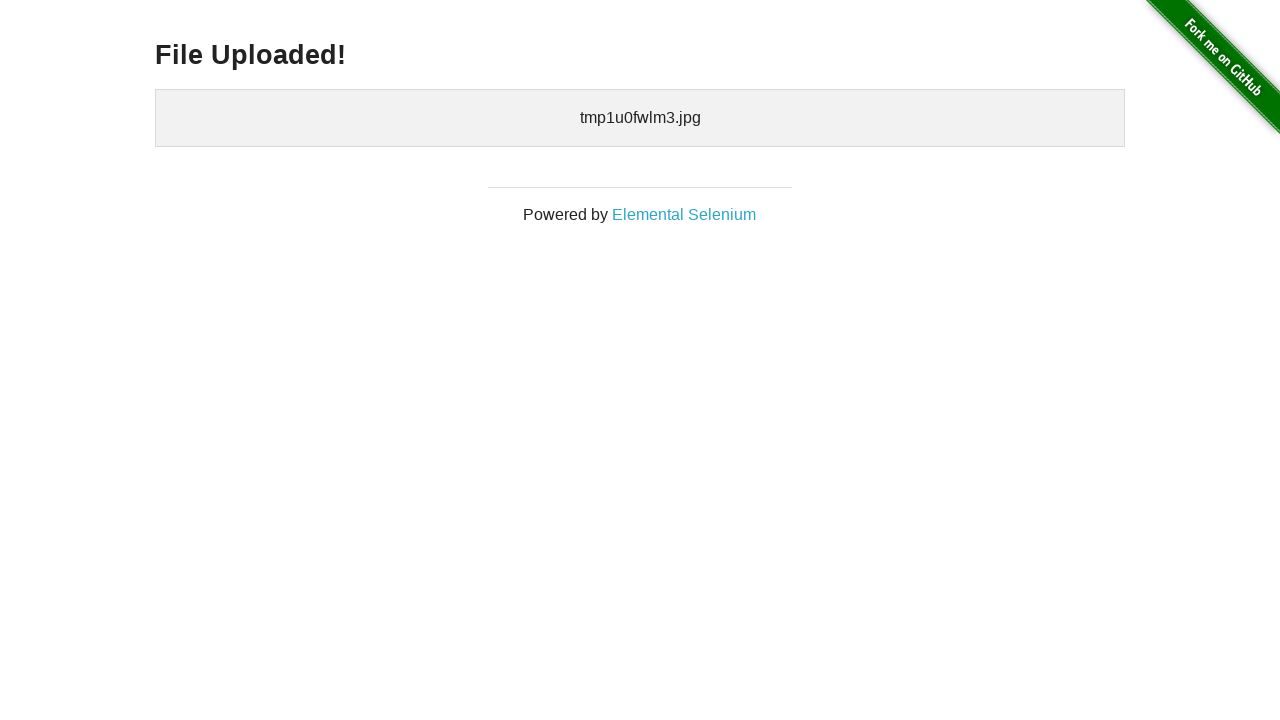

Success message heading loaded
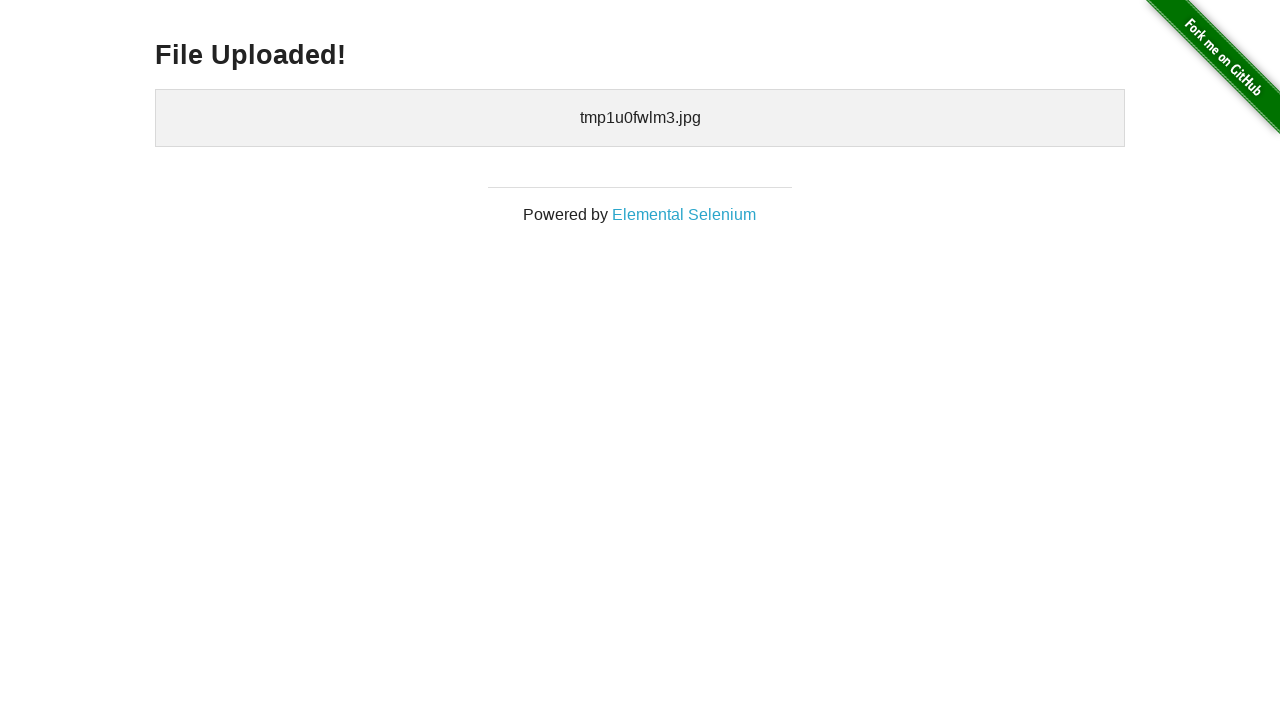

Verified success message displays 'File Uploaded!'
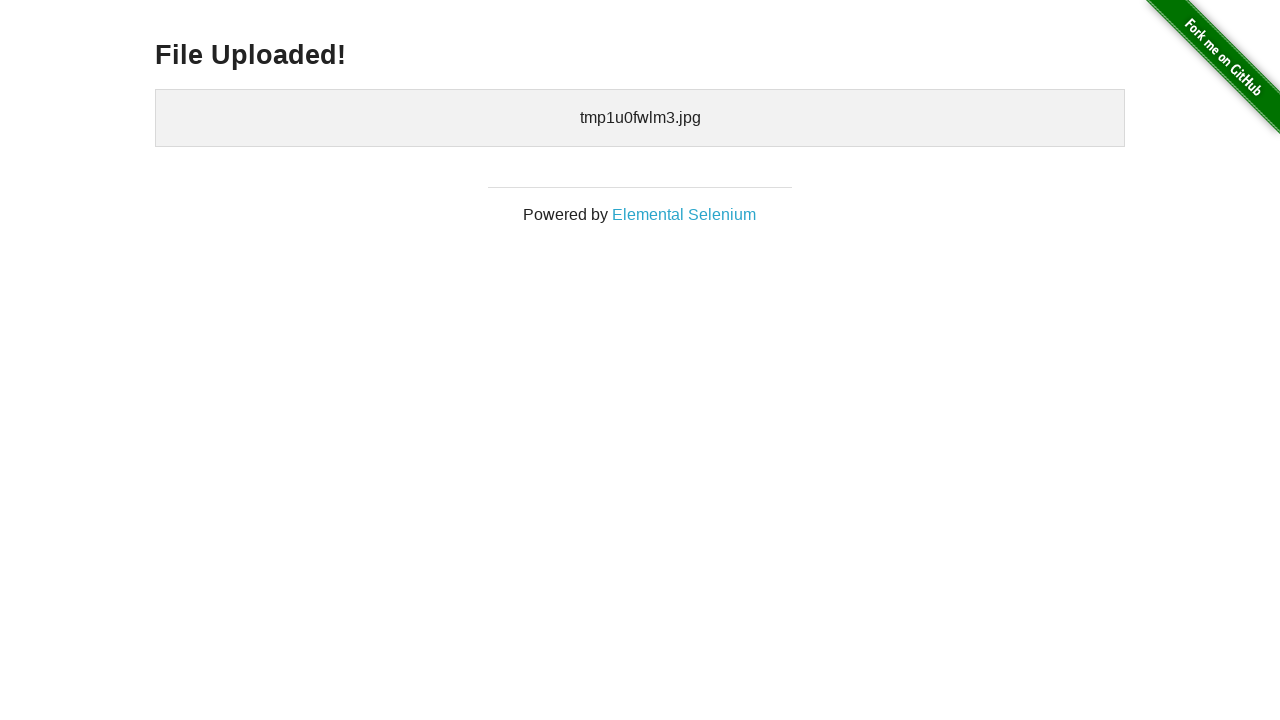

Cleaned up temporary file
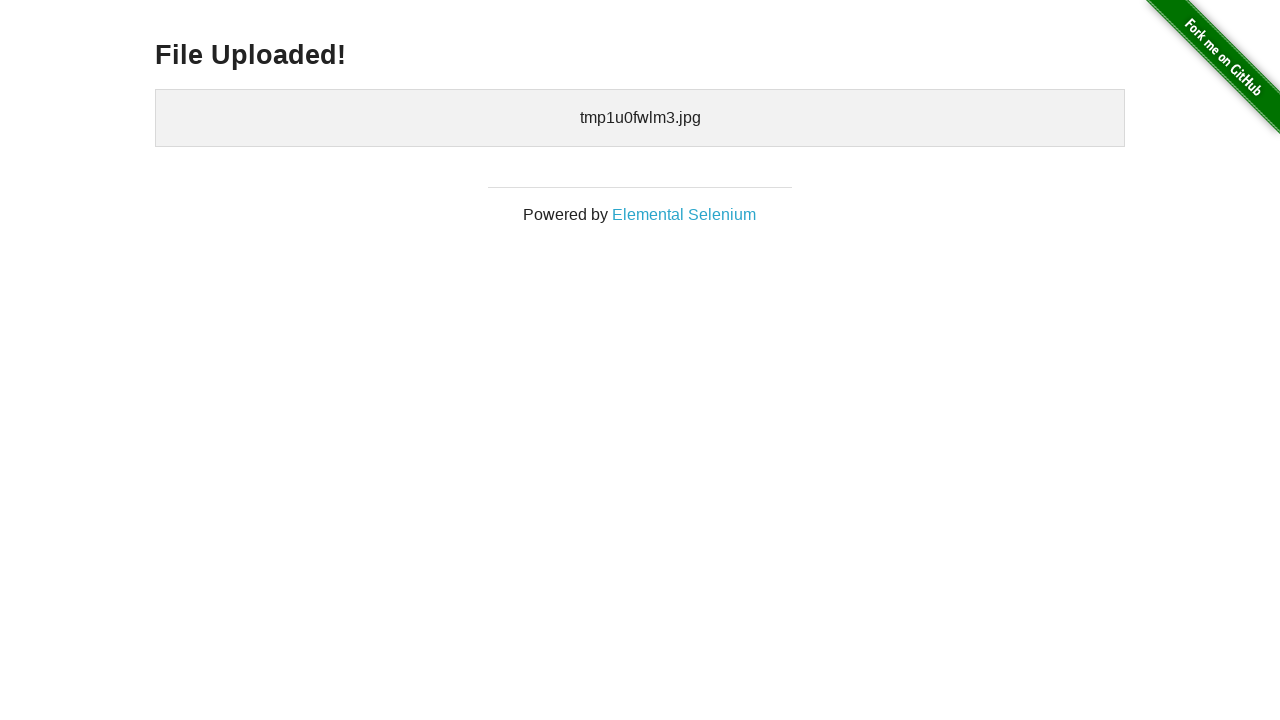

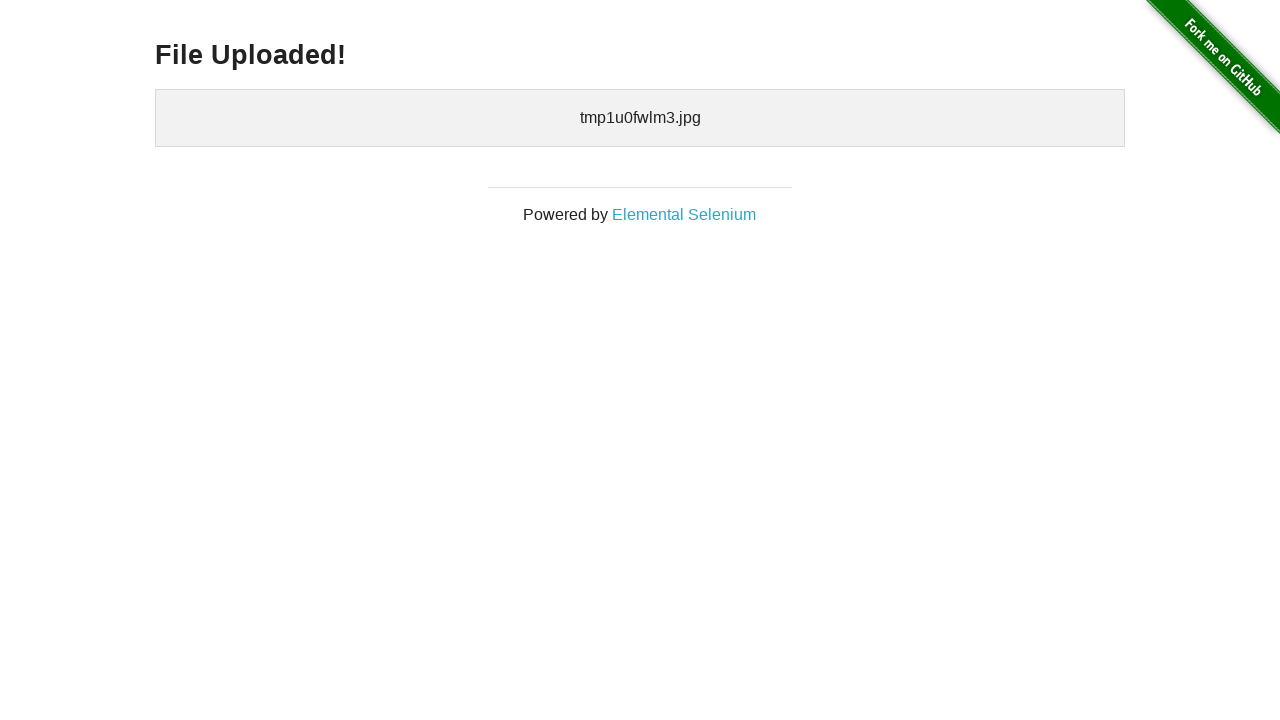